Tests basic browser navigation functionality by visiting a website, navigating to another site, then testing back, forward, and refresh navigation controls.

Starting URL: https://www.loopcamp.io

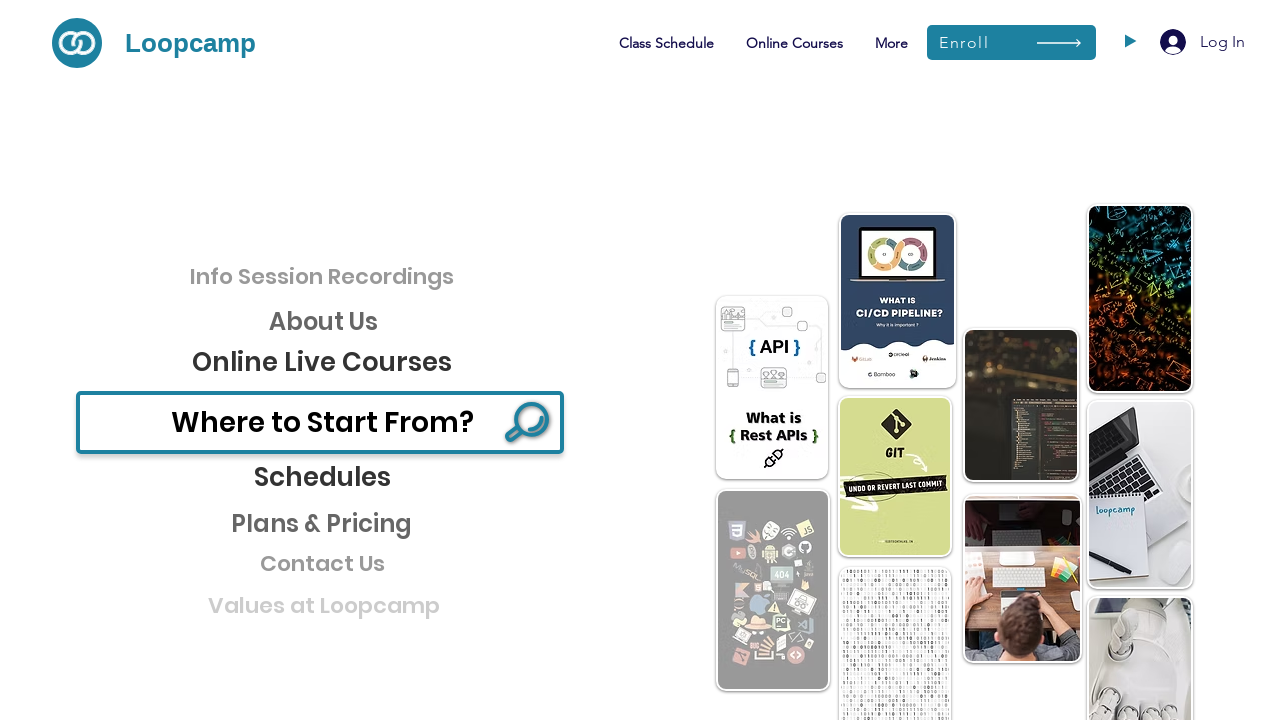

Waited for initial page (loopcamp.io) to load
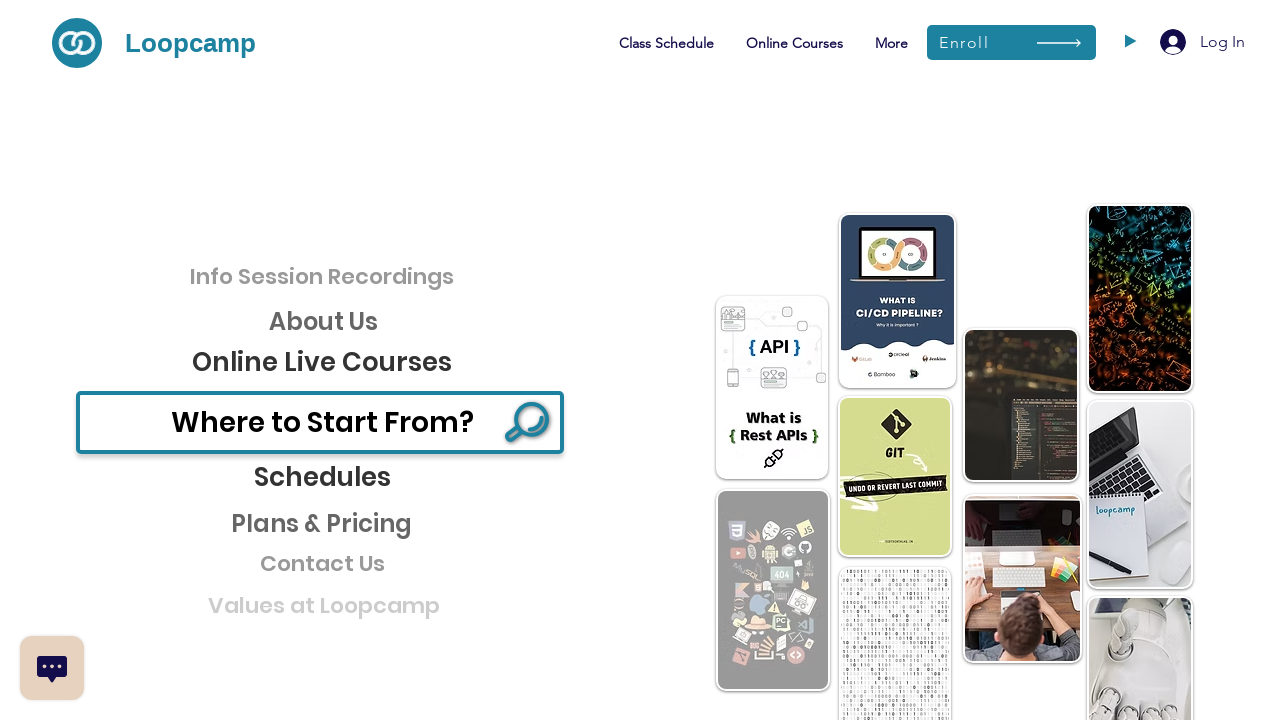

Navigated to https://www.etsy.com
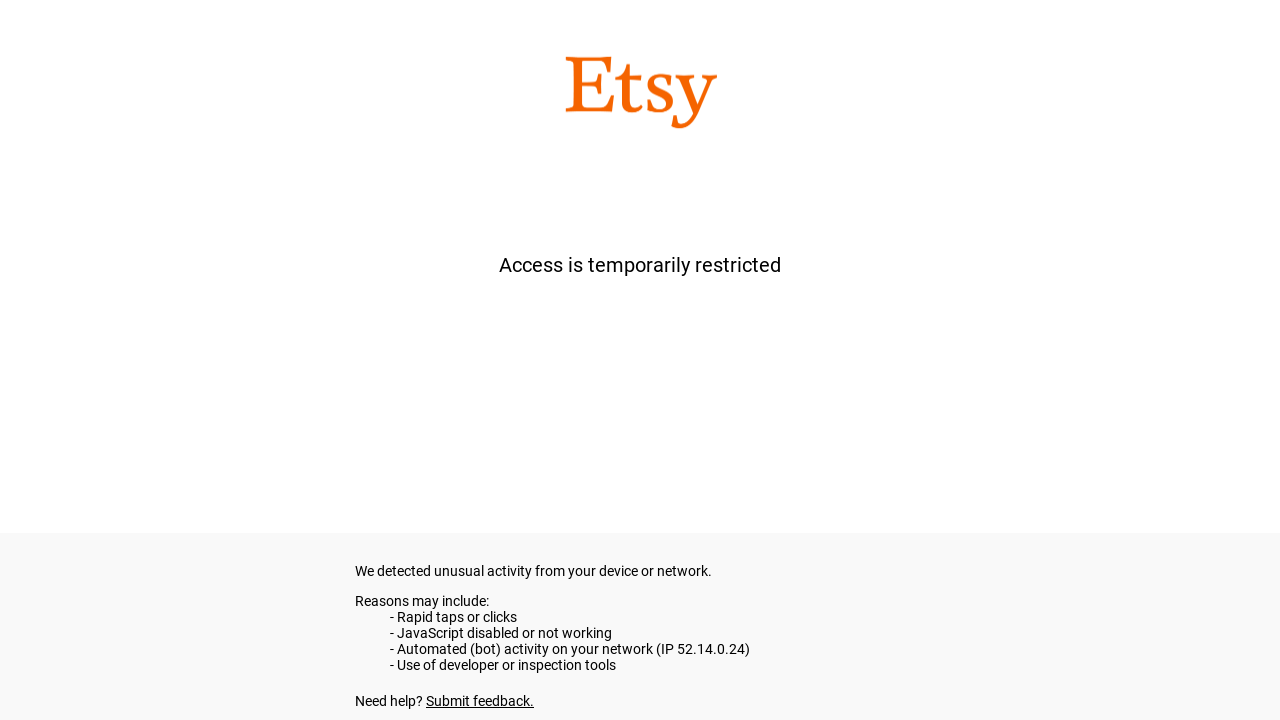

Waited for Etsy page to load
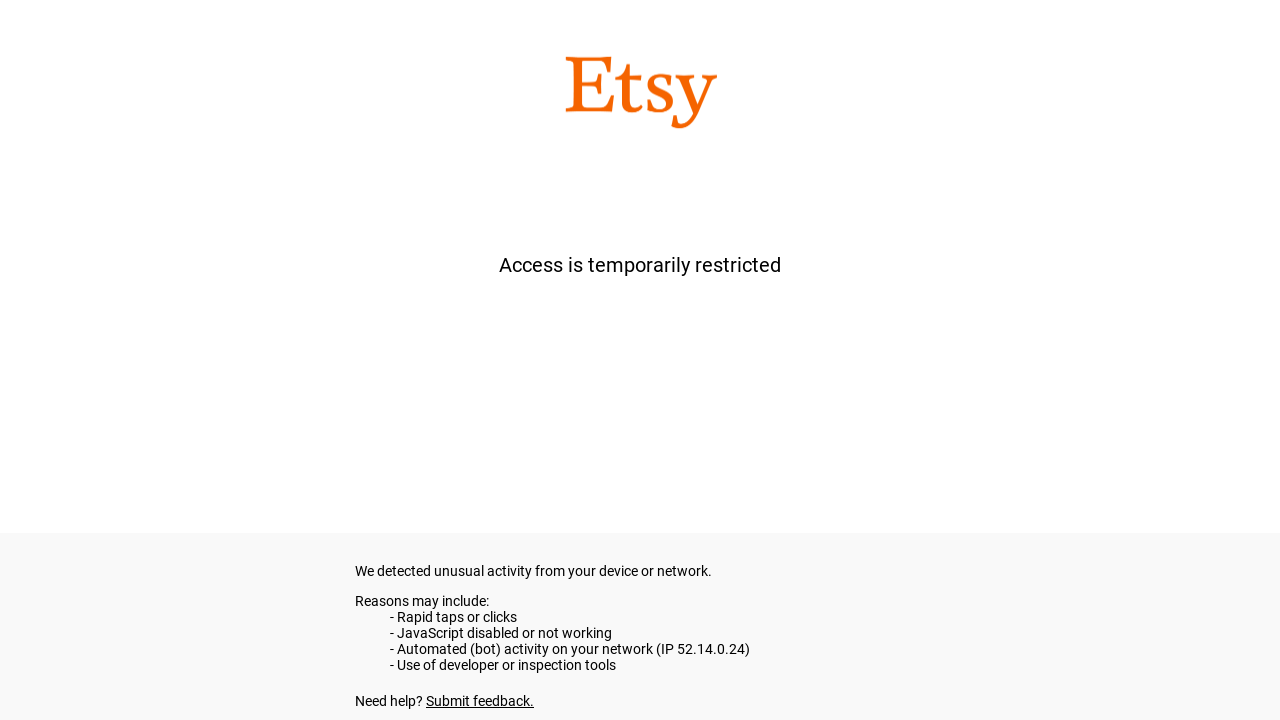

Clicked browser back button to return to loopcamp.io
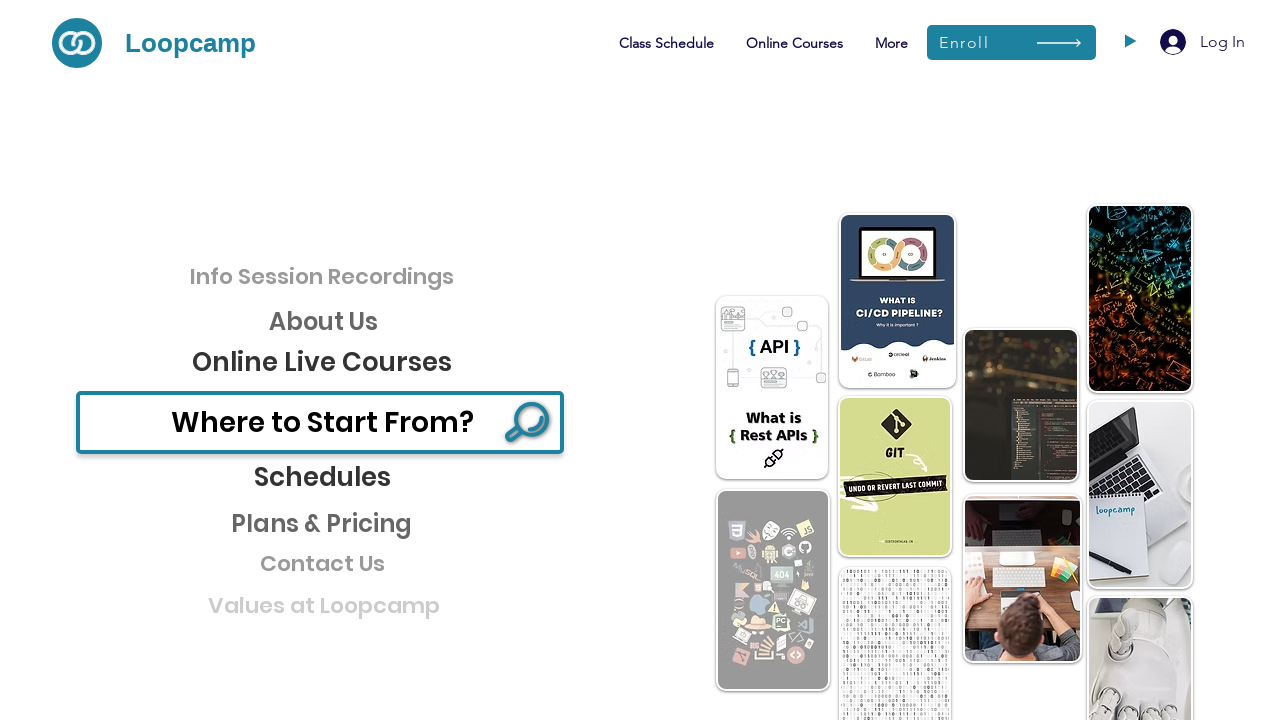

Waited for loopcamp.io page to load after going back
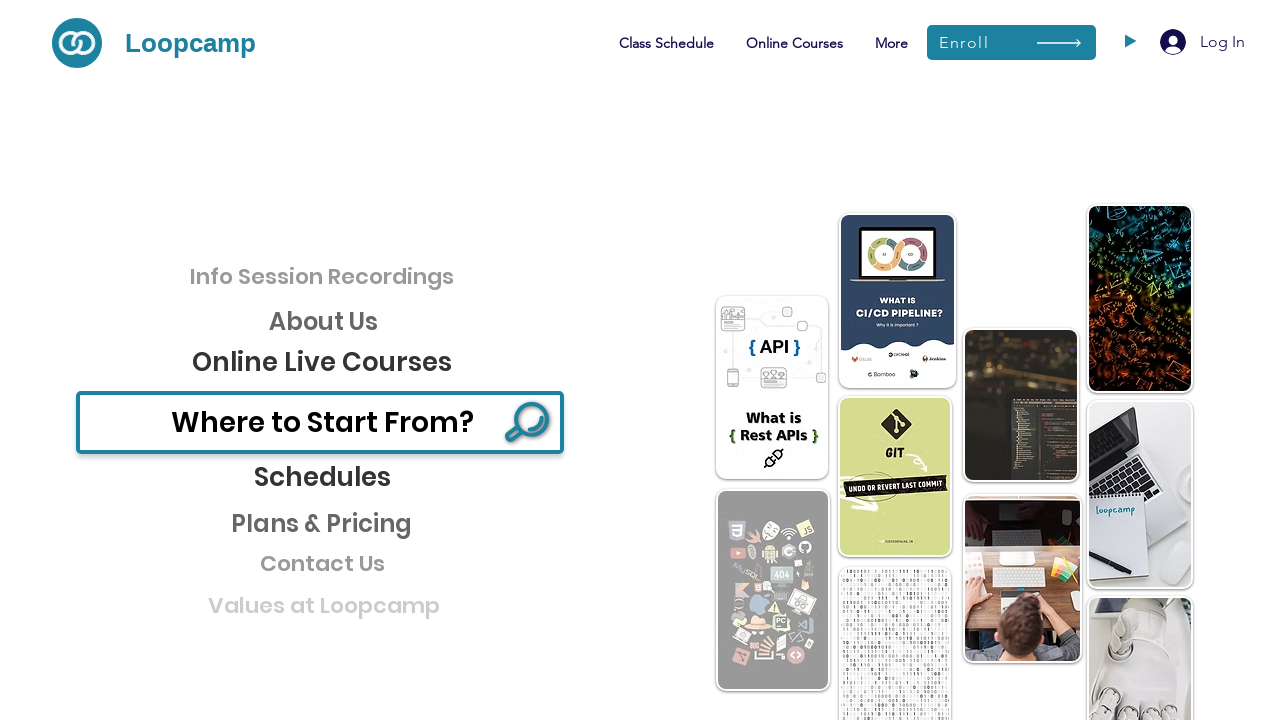

Clicked browser forward button to return to Etsy
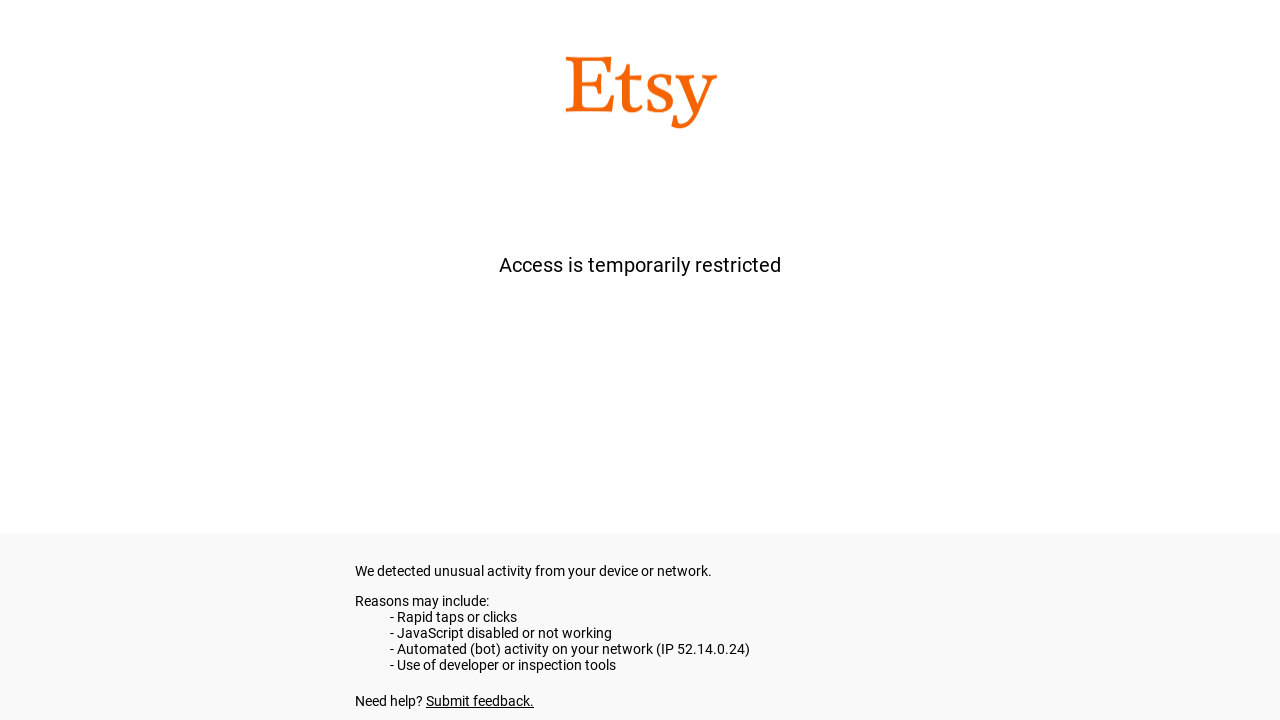

Waited for Etsy page to load after going forward
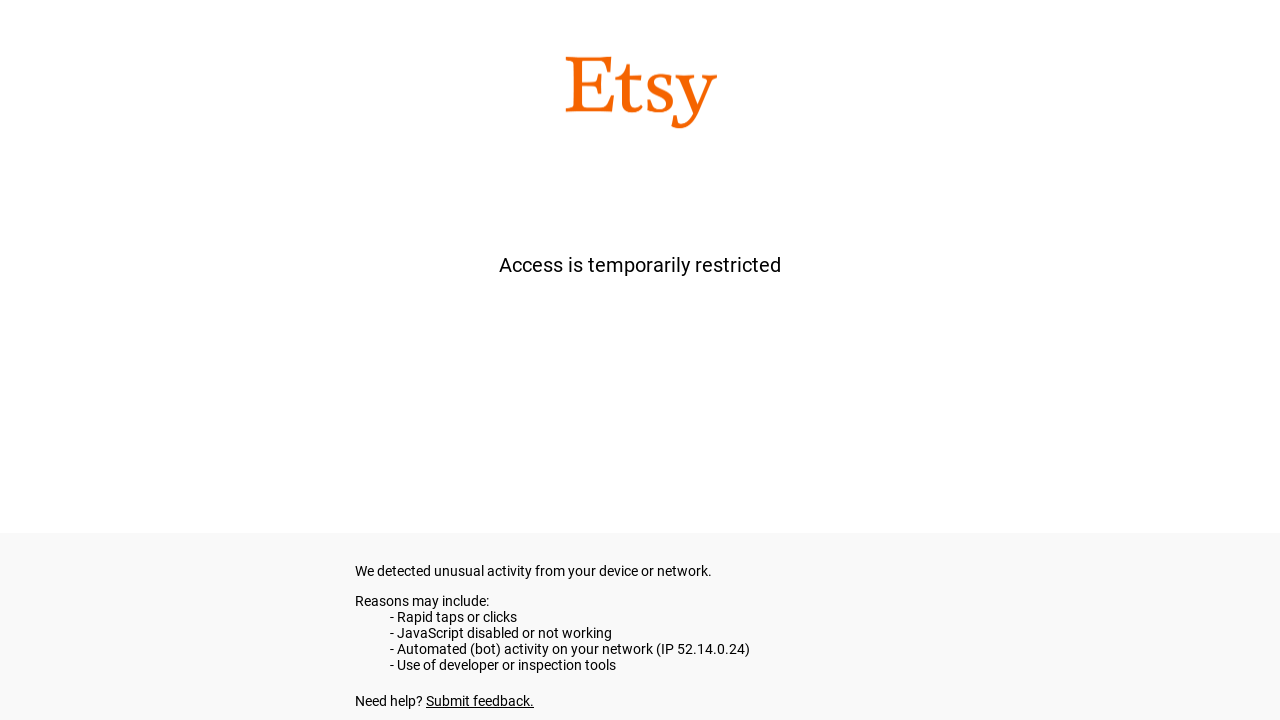

Refreshed the current page
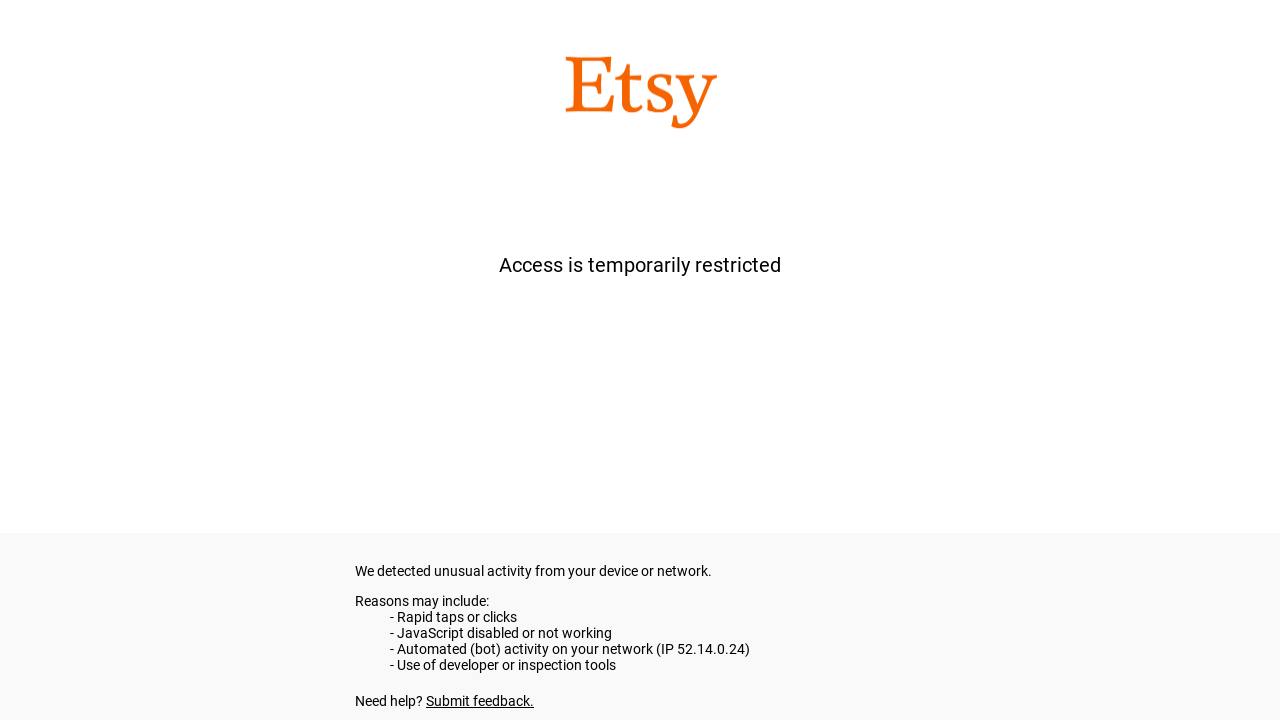

Waited for refreshed page to load
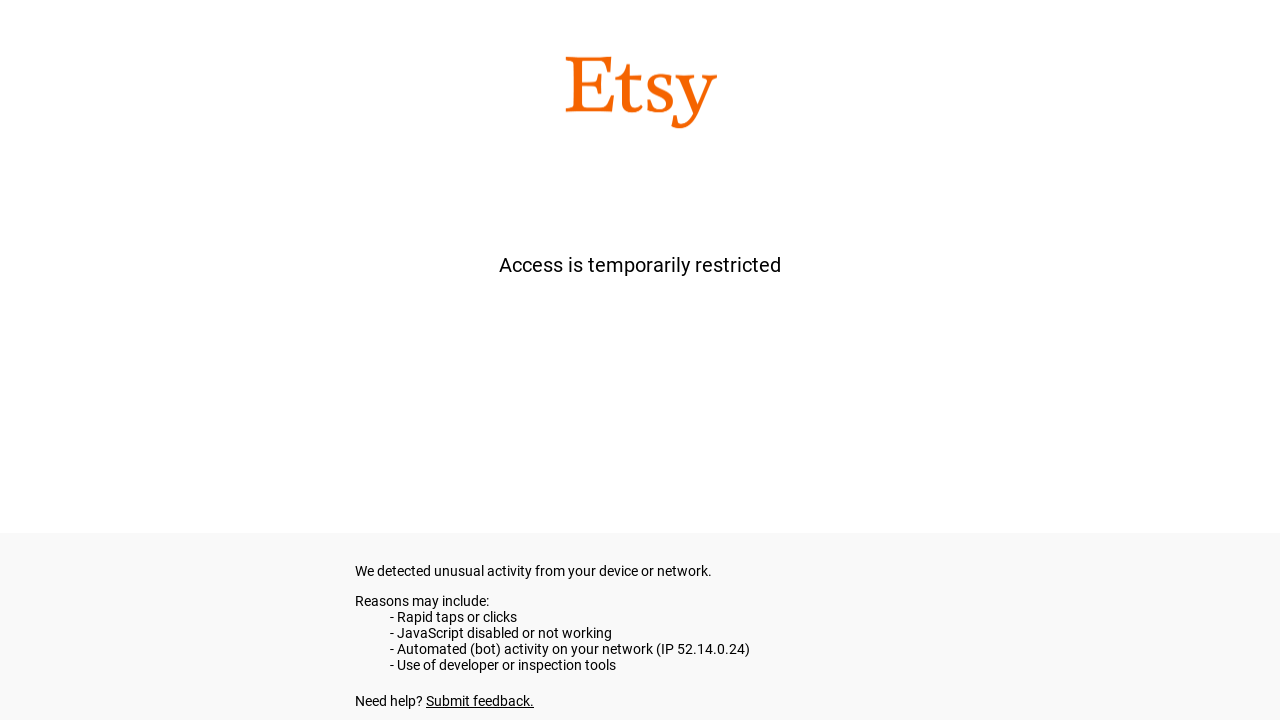

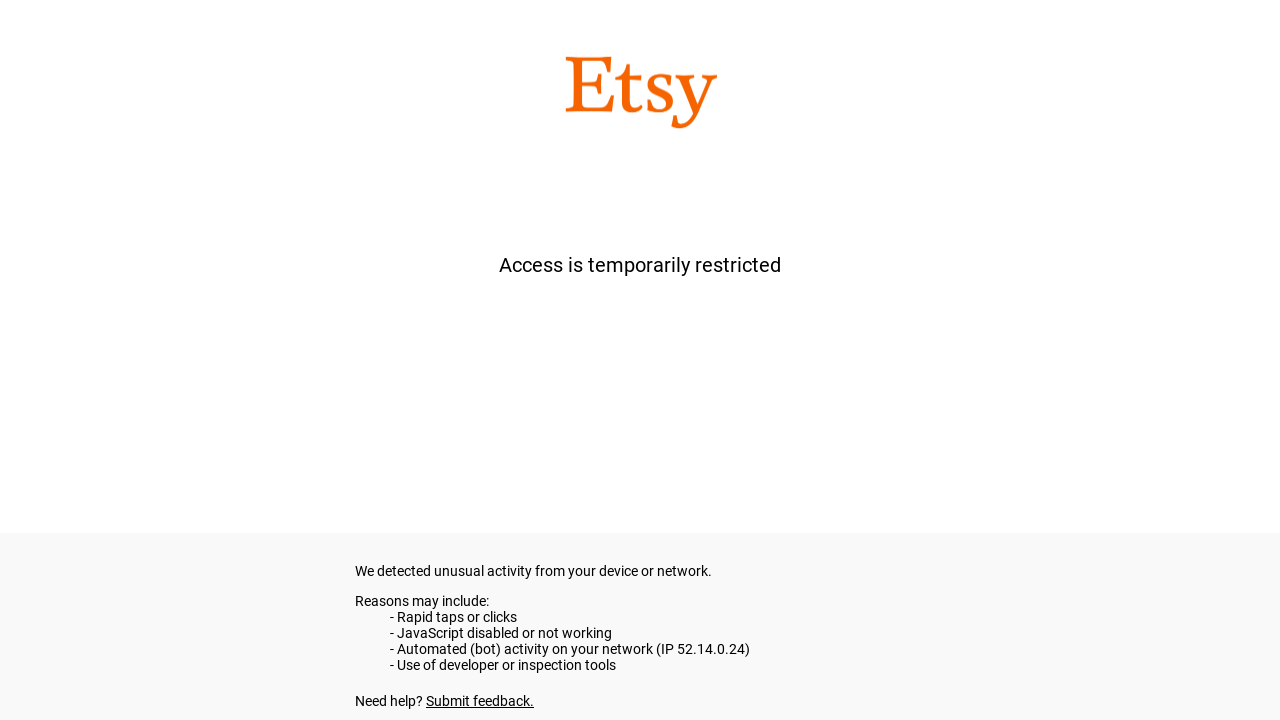